Tests sortable data tables by verifying table content and sorting by column

Starting URL: https://the-internet.herokuapp.com

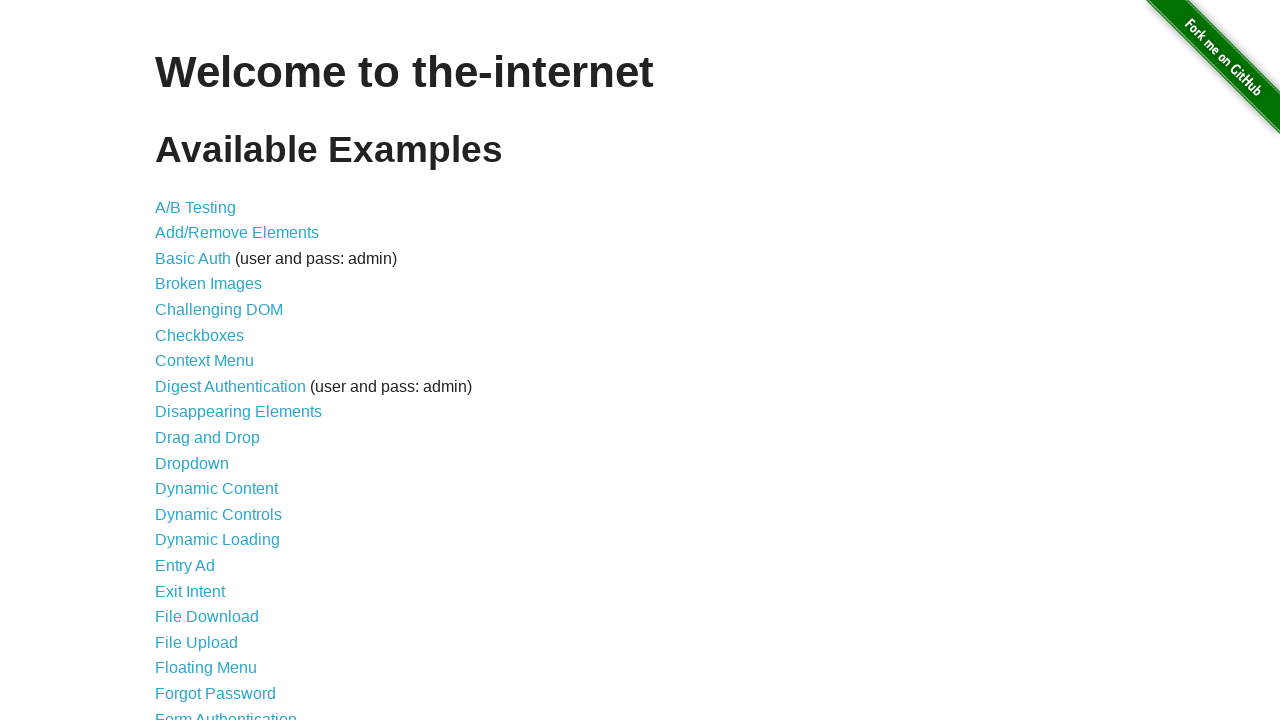

Clicked on Sortable Data Tables link at (230, 574) on a[href='/tables']
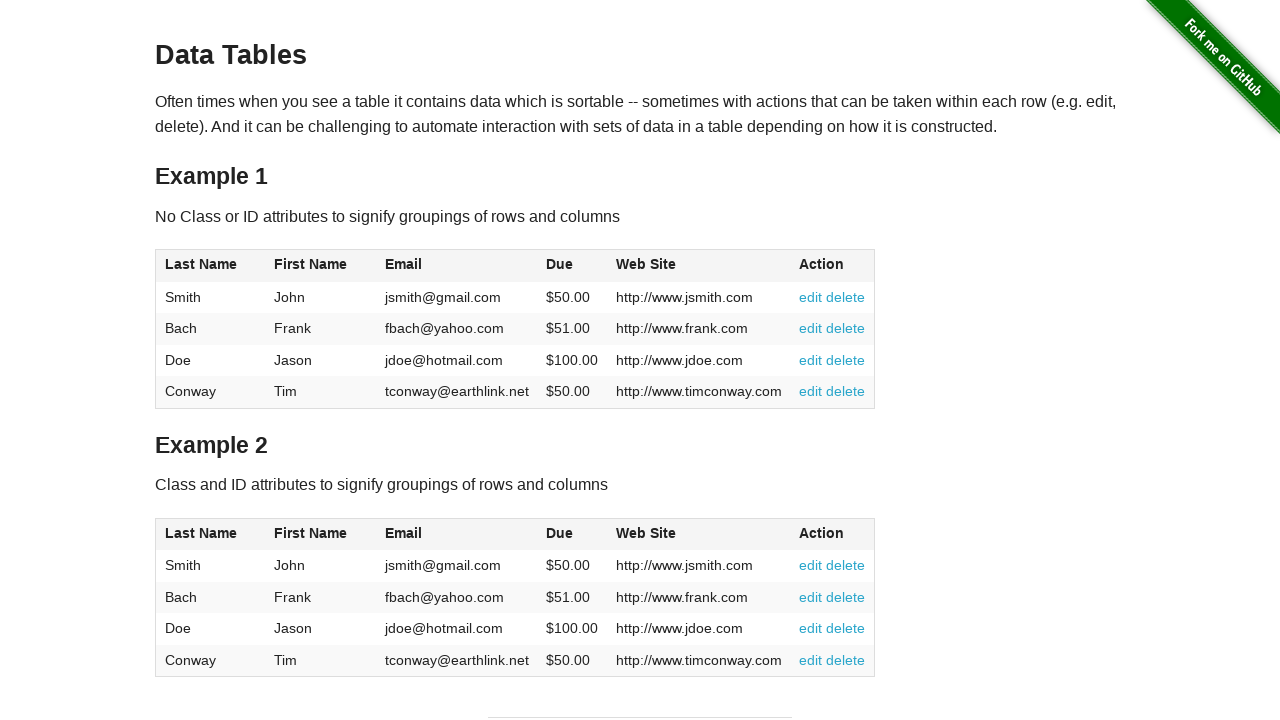

Waited for Table 1 to load
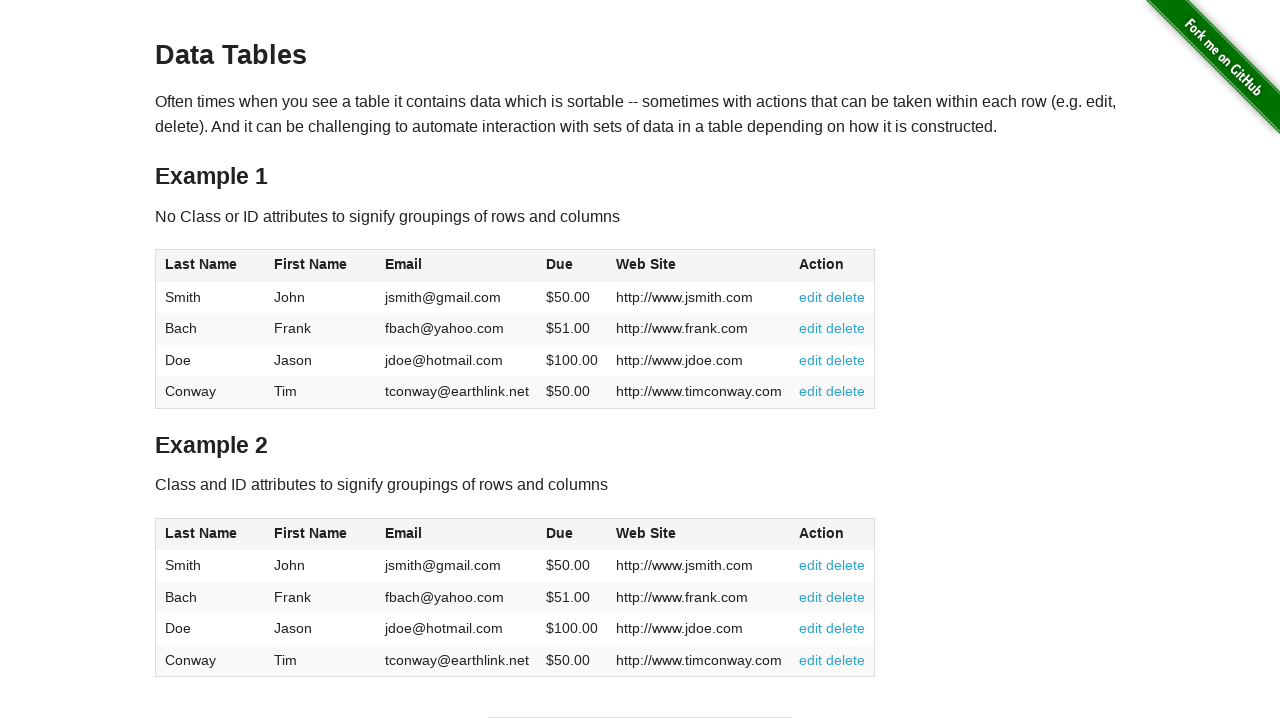

Verified Table 1 contains expected website (http://www.jdoe.com)
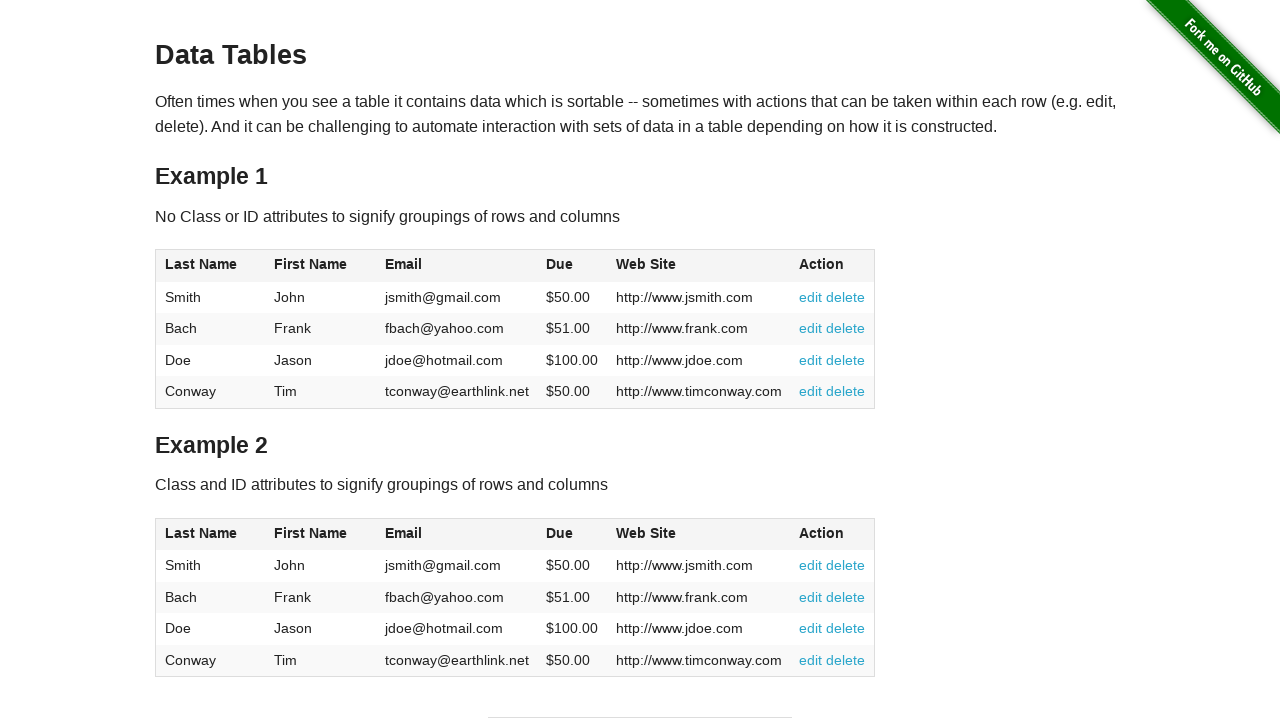

Clicked on Last Name header in Table 2 to sort at (210, 534) on #table2 th:has-text('Last Name')
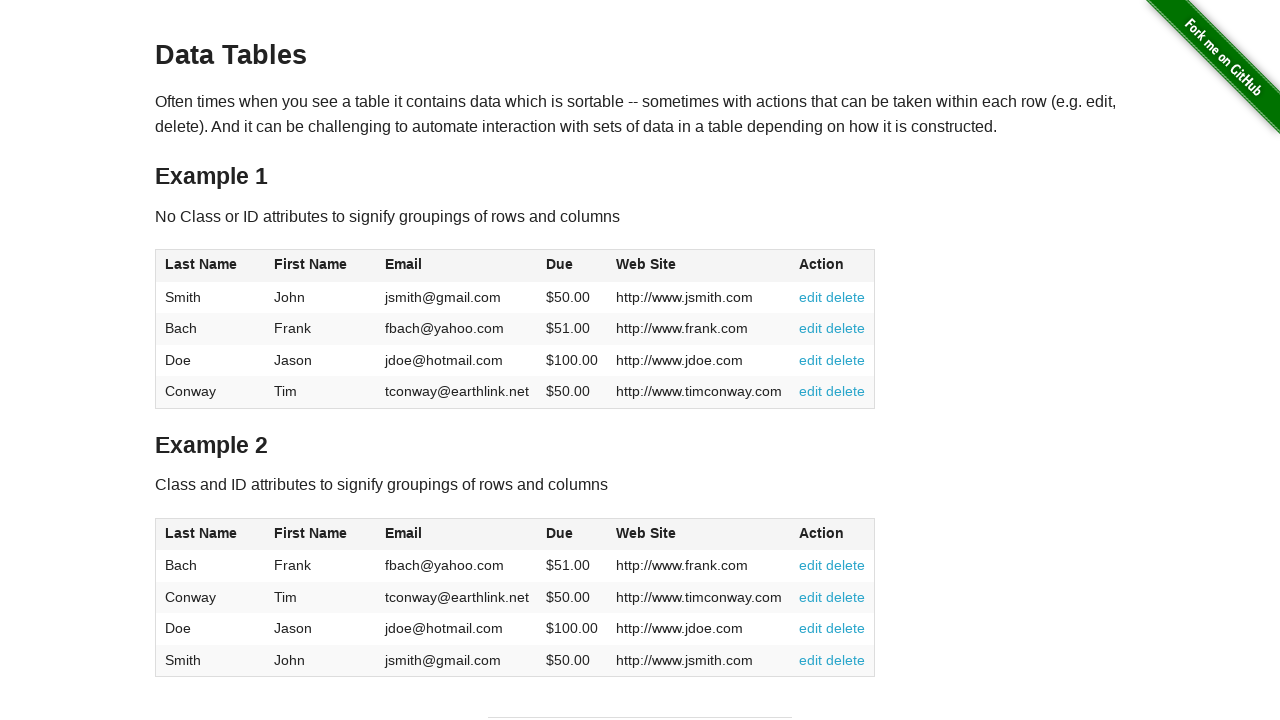

Waited for sort to complete and verified first row contains 'Bach'
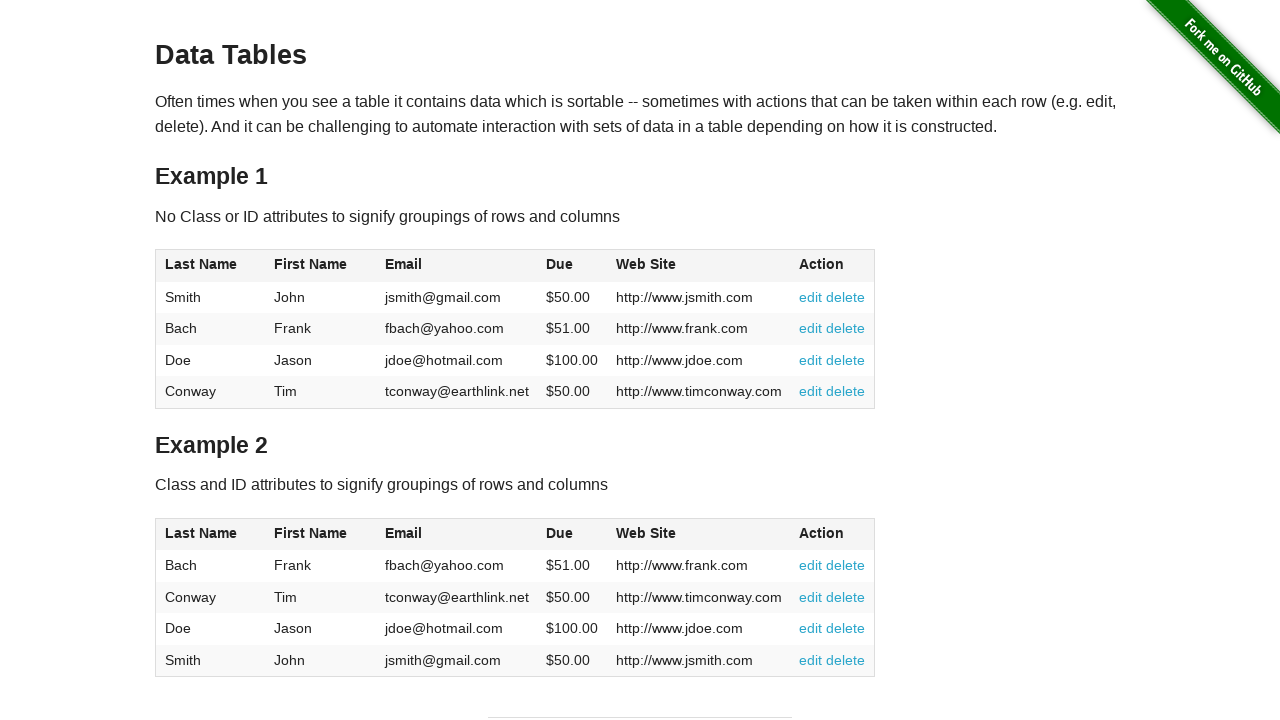

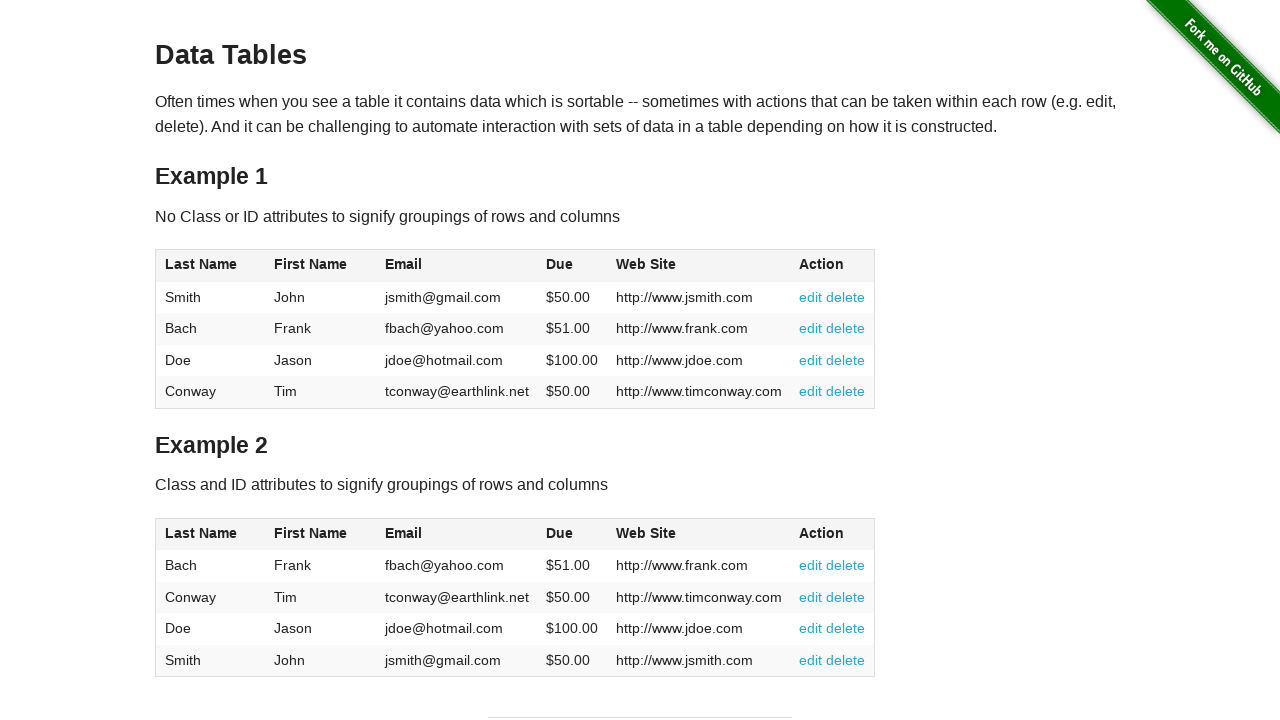